Tests file upload functionality by selecting a file using the file input element on the upload page

Starting URL: https://the-internet.herokuapp.com/upload

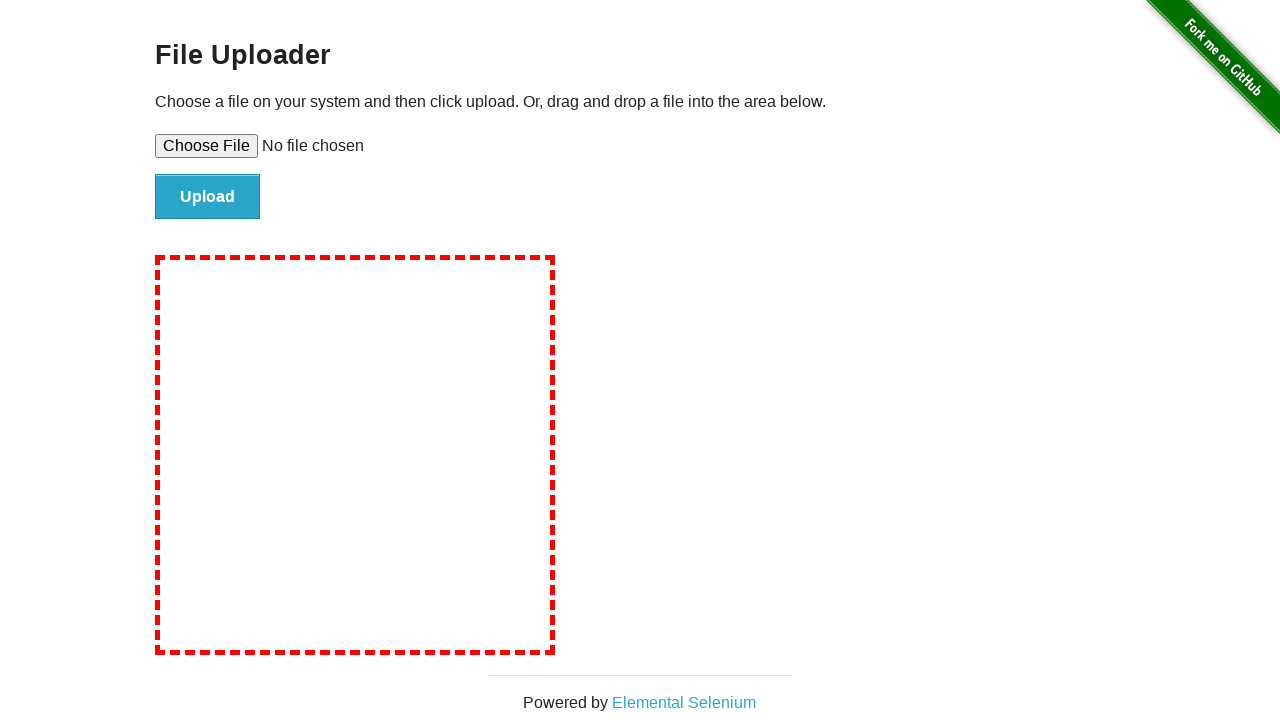

Created temporary test file for upload
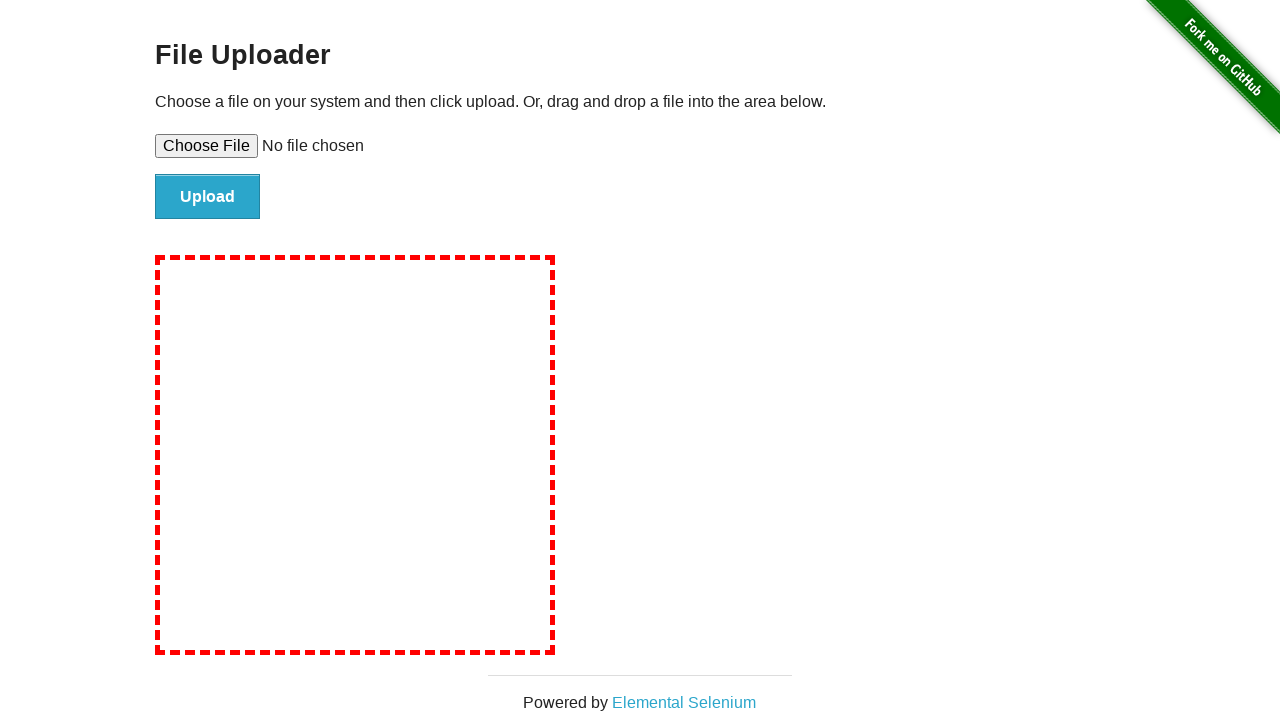

Selected file for upload using file input element
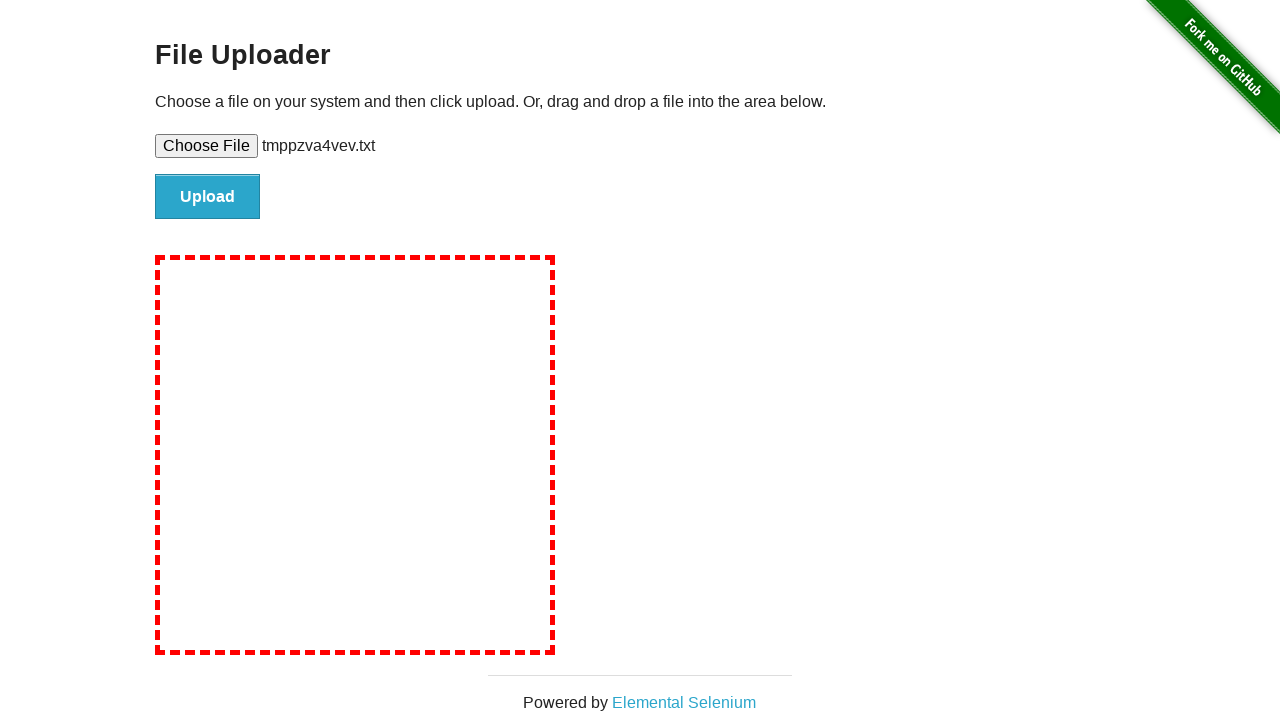

File input element confirmed to be present on page
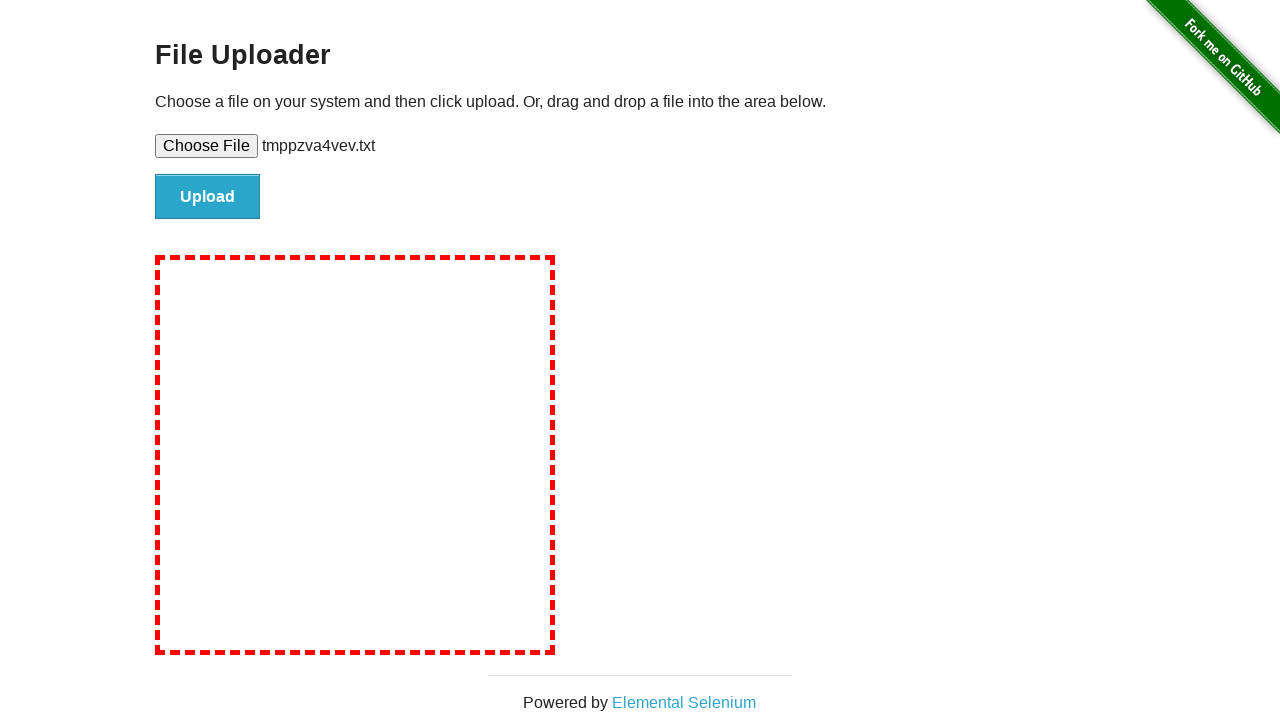

Cleaned up temporary test file
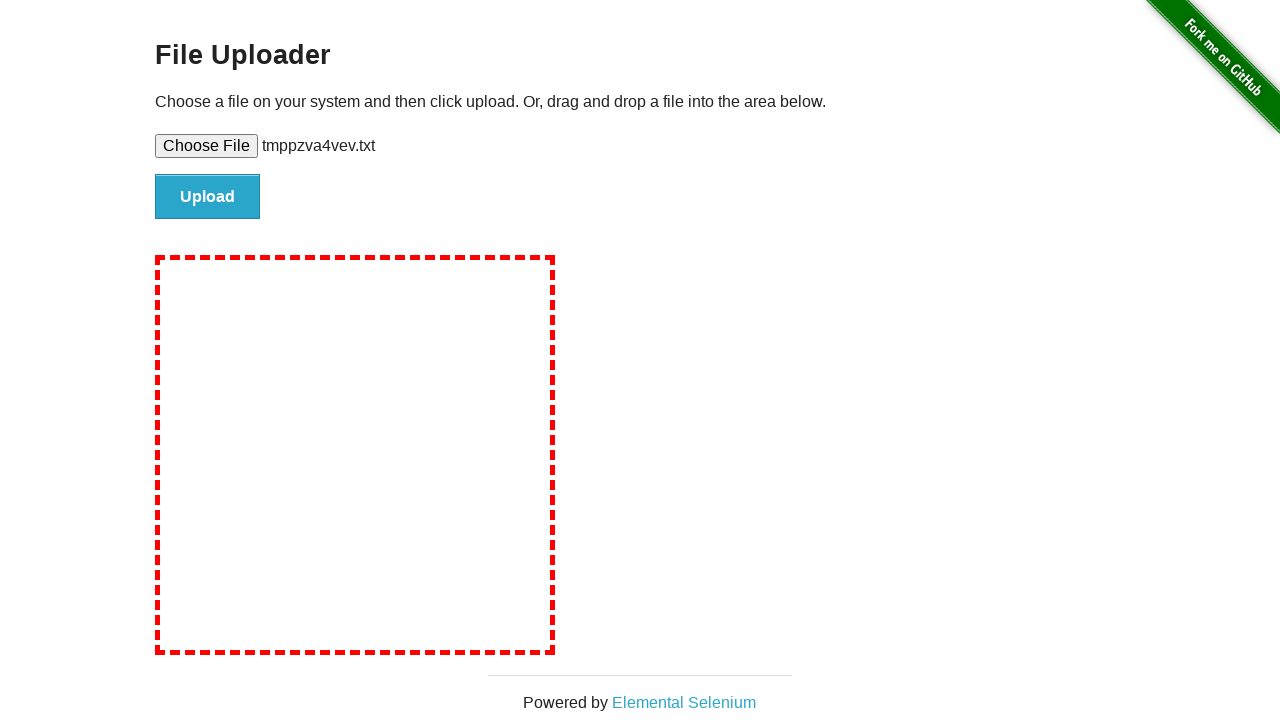

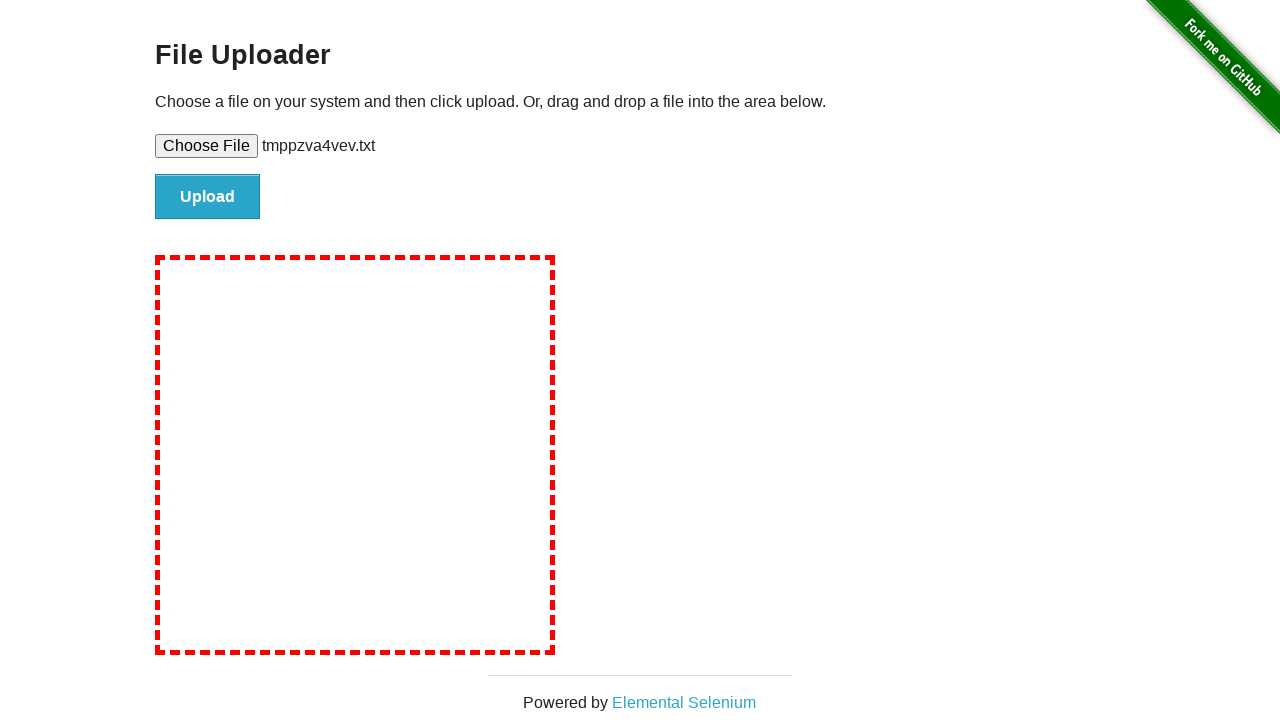